Tests a wait scenario where a button becomes clickable after a delay, clicks the verify button, and checks for a success message

Starting URL: http://suninjuly.github.io/wait2.html

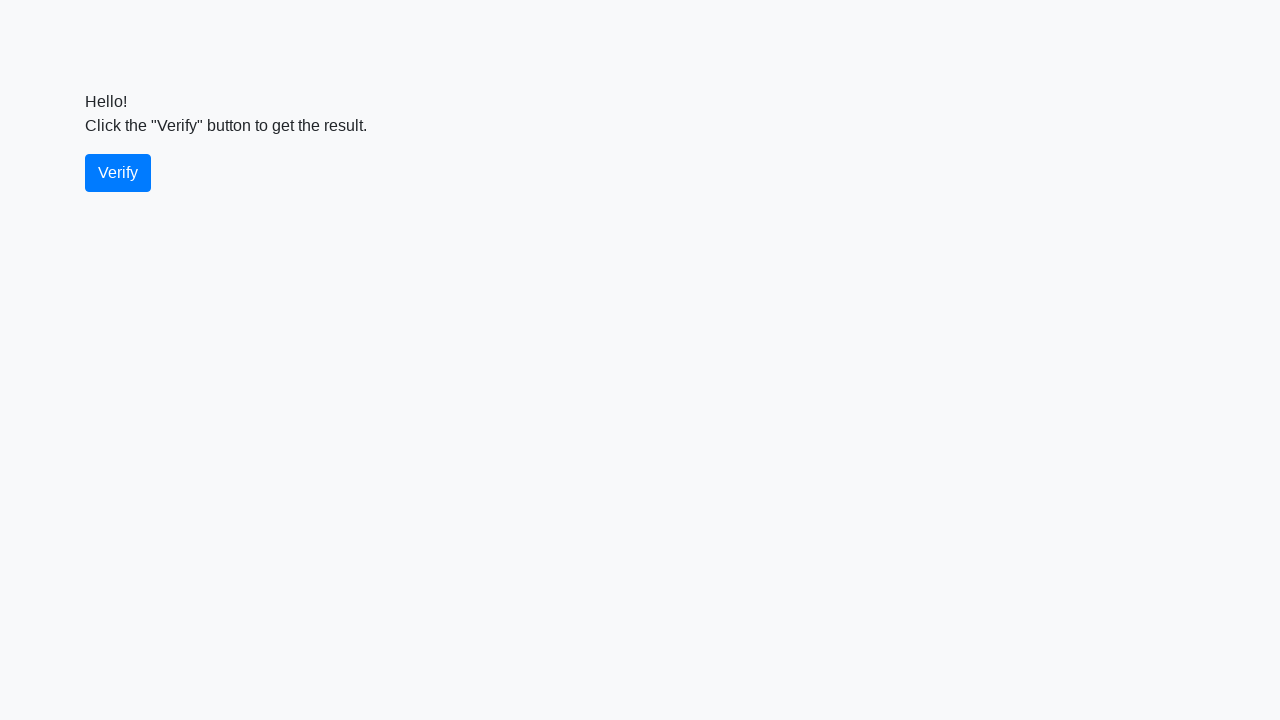

Clicked the verify button after it became clickable at (118, 173) on #verify
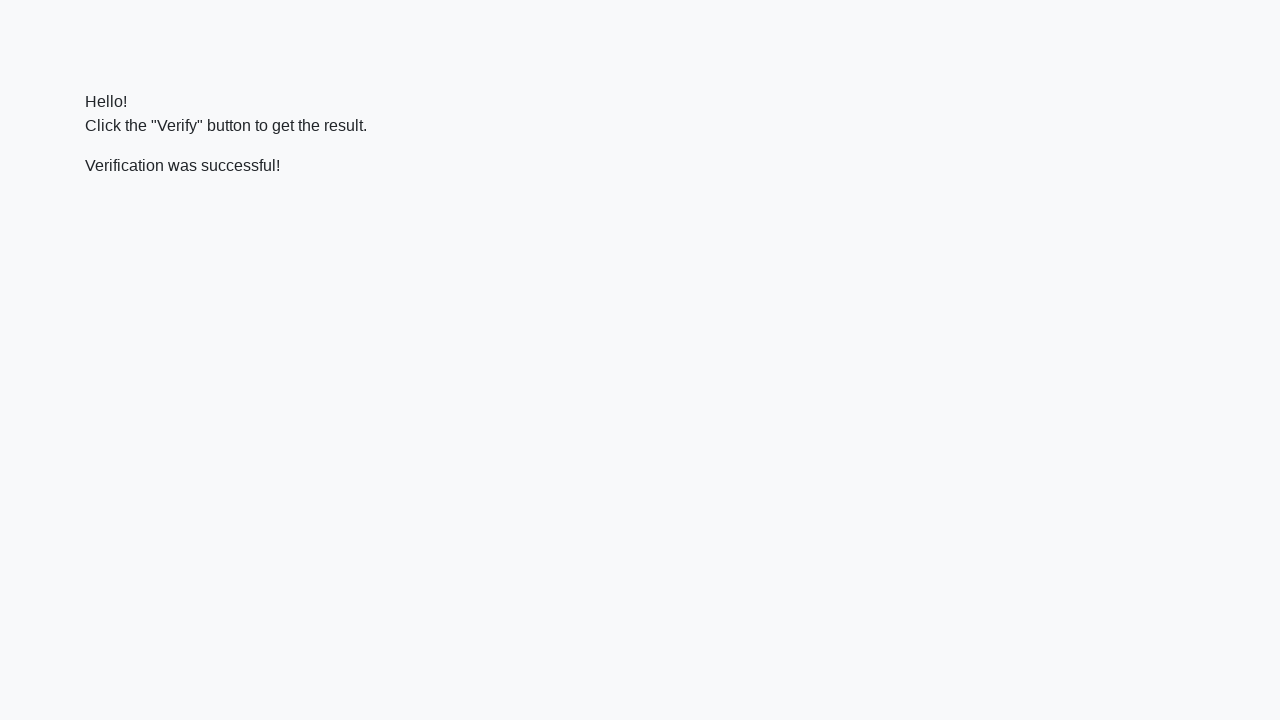

Success message appeared on page
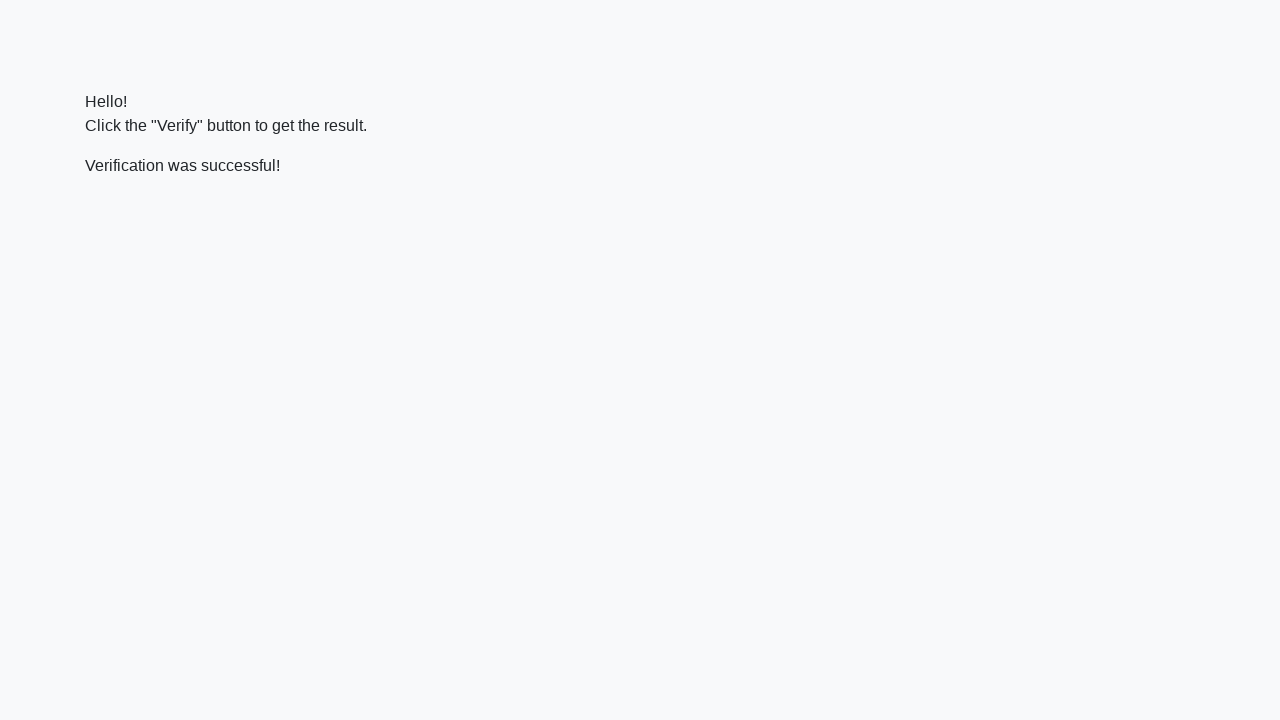

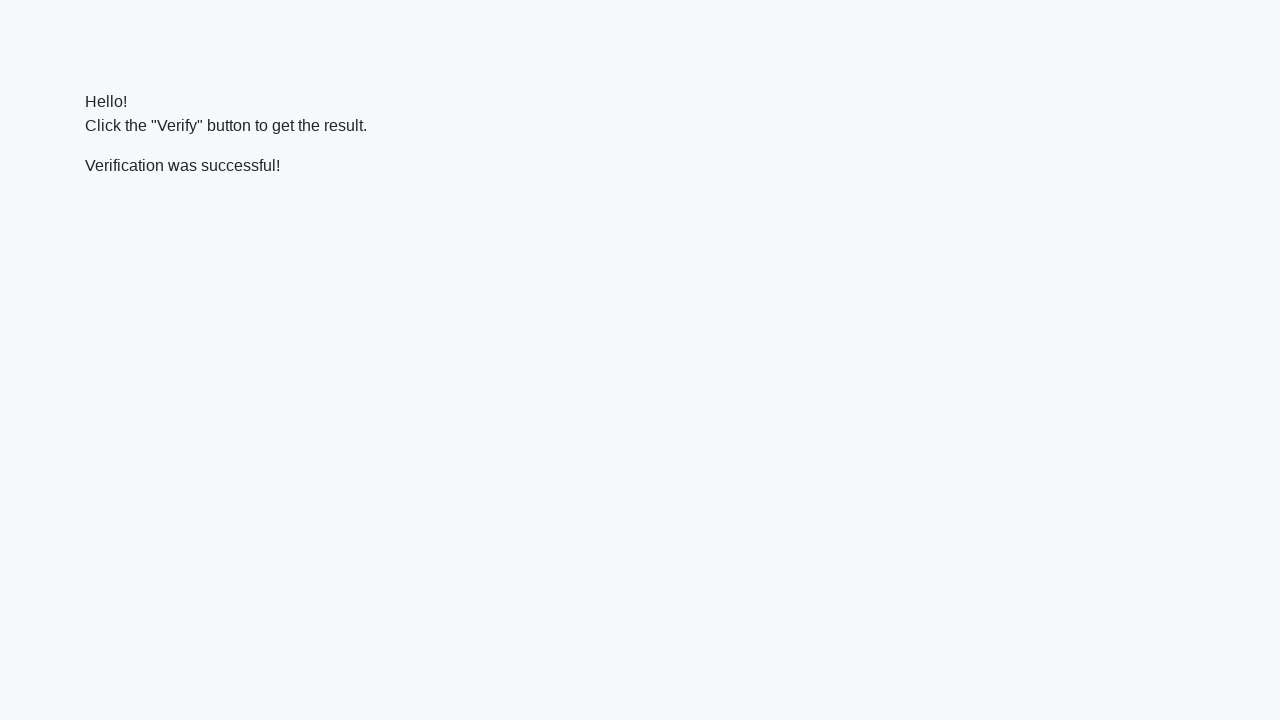